Tests successive scrollIntoView calls by repeatedly scrolling to a search input element with different parameters

Starting URL: http://guinea-pig.webdriver.io

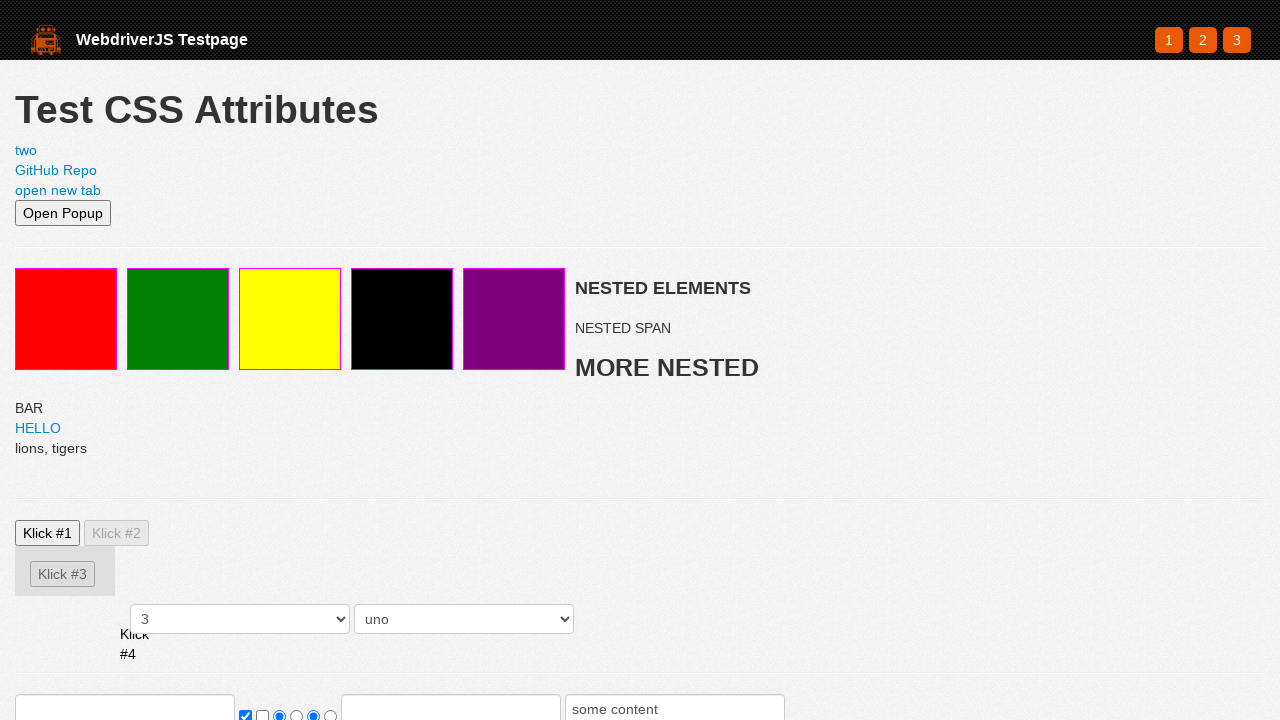

Set viewport size to 500x500
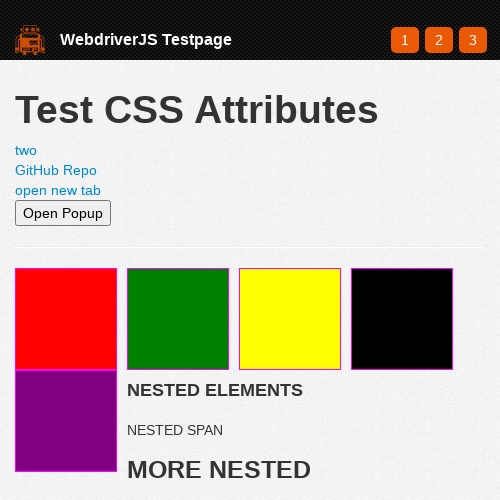

Located search input element
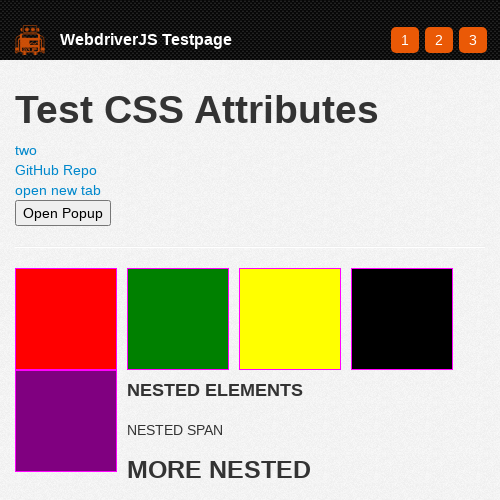

Scrolled search input into view (first call)
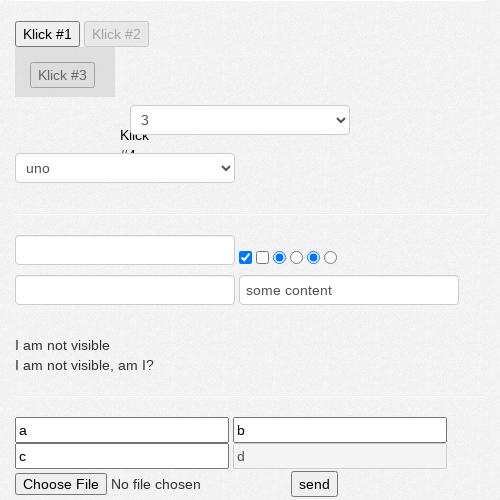

Scrolled search input into view (second call)
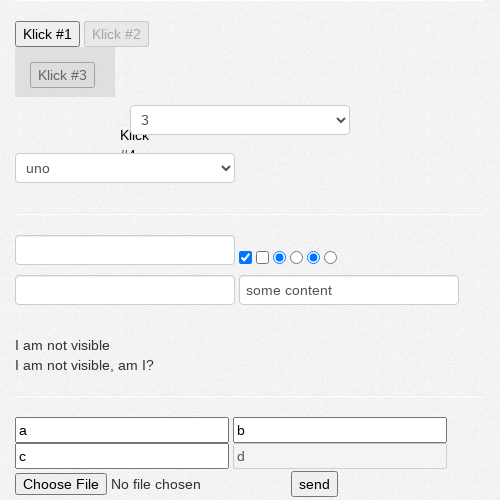

Scrolled search input into view (third call)
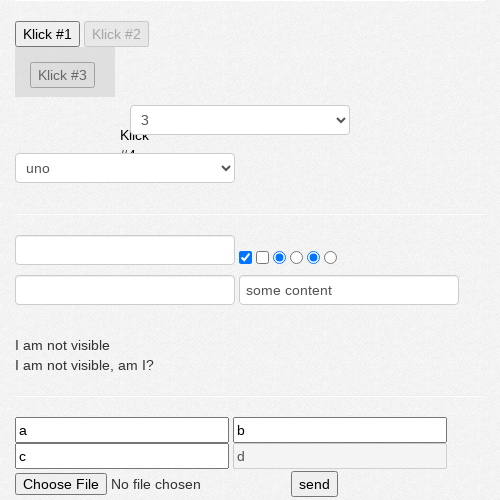

Retrieved scroll position coordinates
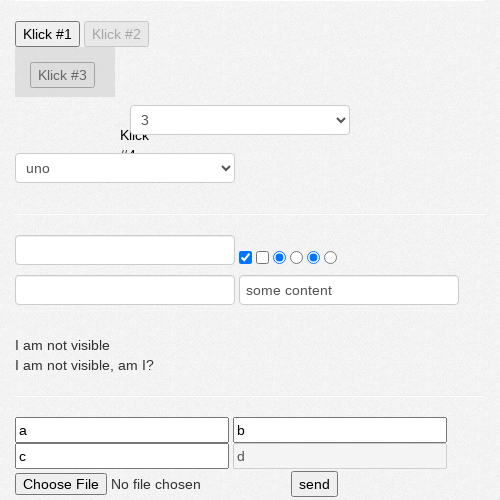

Verified scroll position is a list
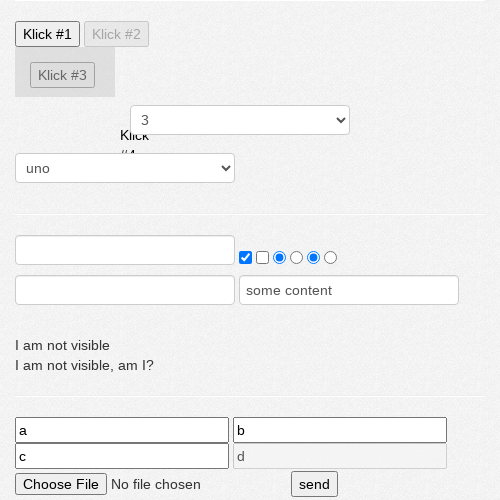

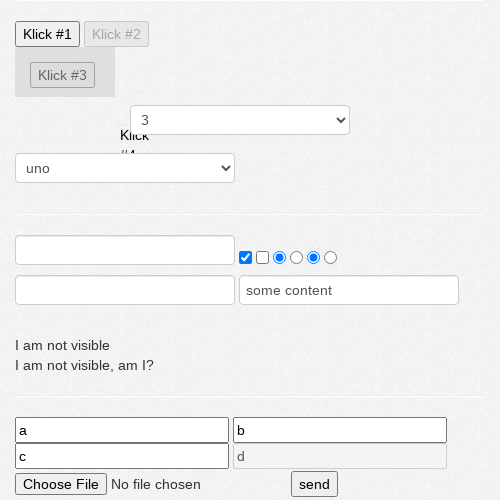